Tests window handling functionality by clicking a link that opens a new window, then switching to the new window and verifying it contains expected content

Starting URL: https://the-internet.herokuapp.com/windows

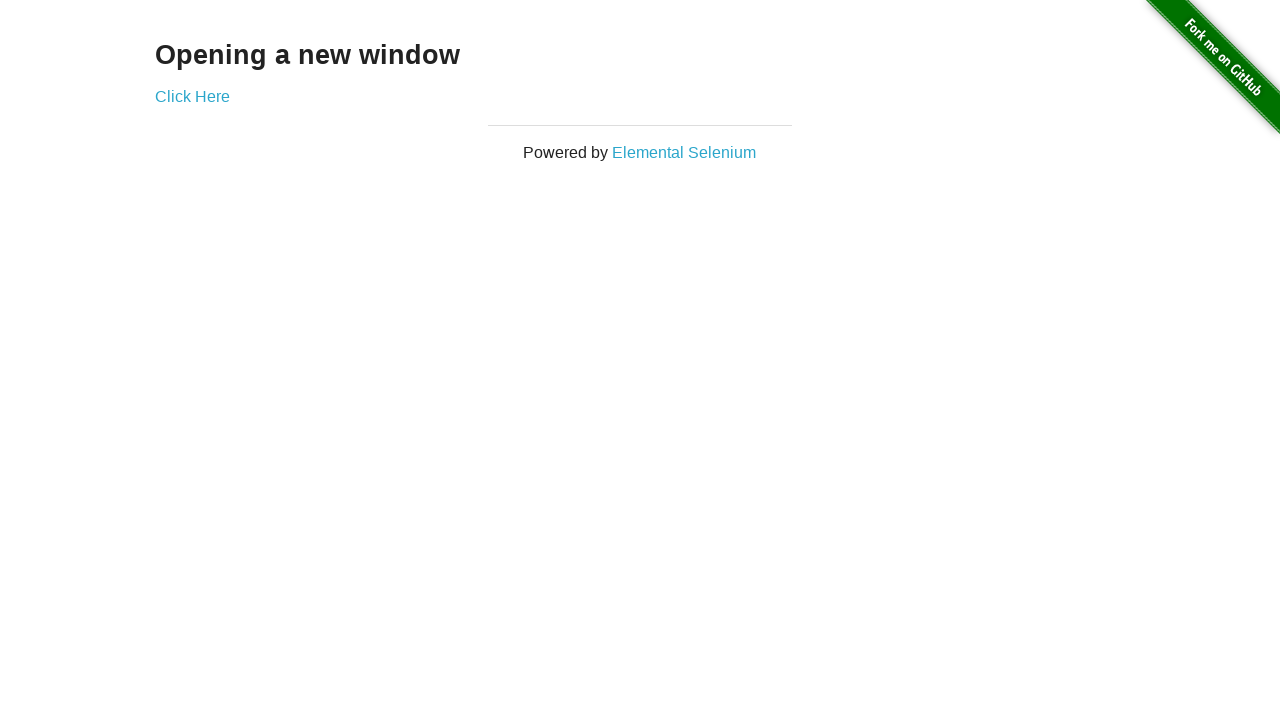

Stored original page reference
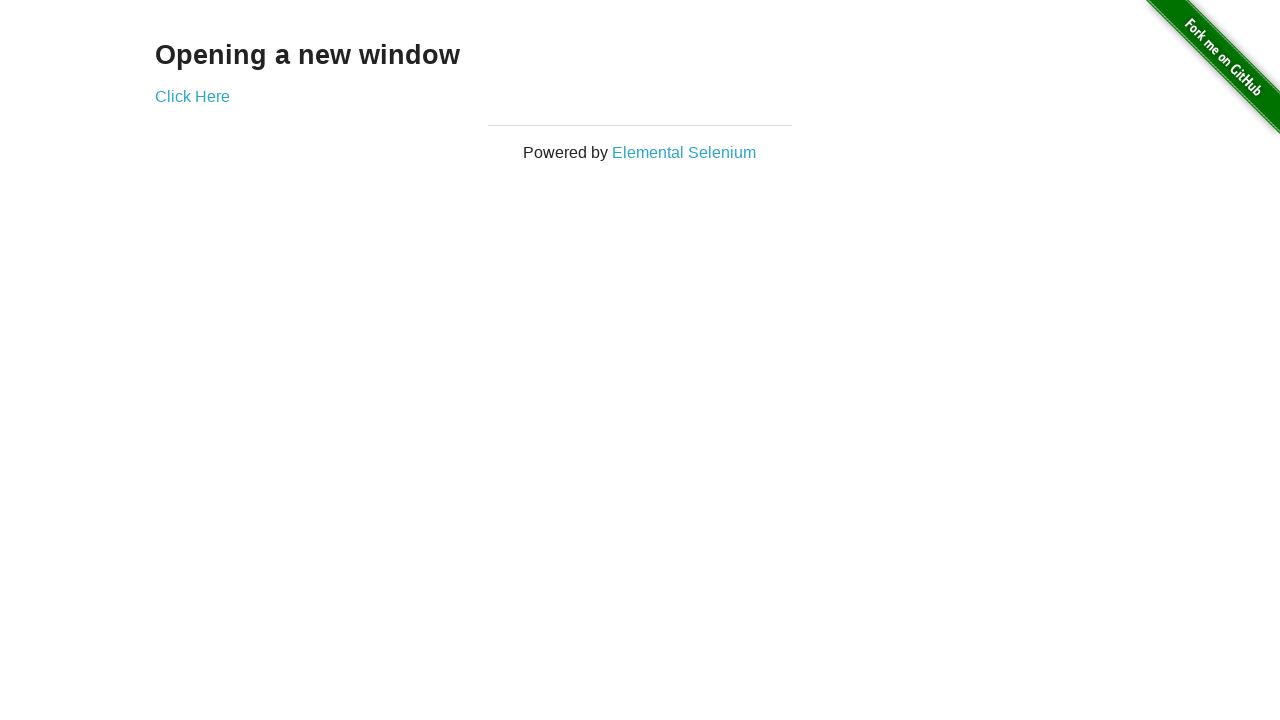

Clicked 'Click Here' link to open new window at (192, 96) on text=Click Here
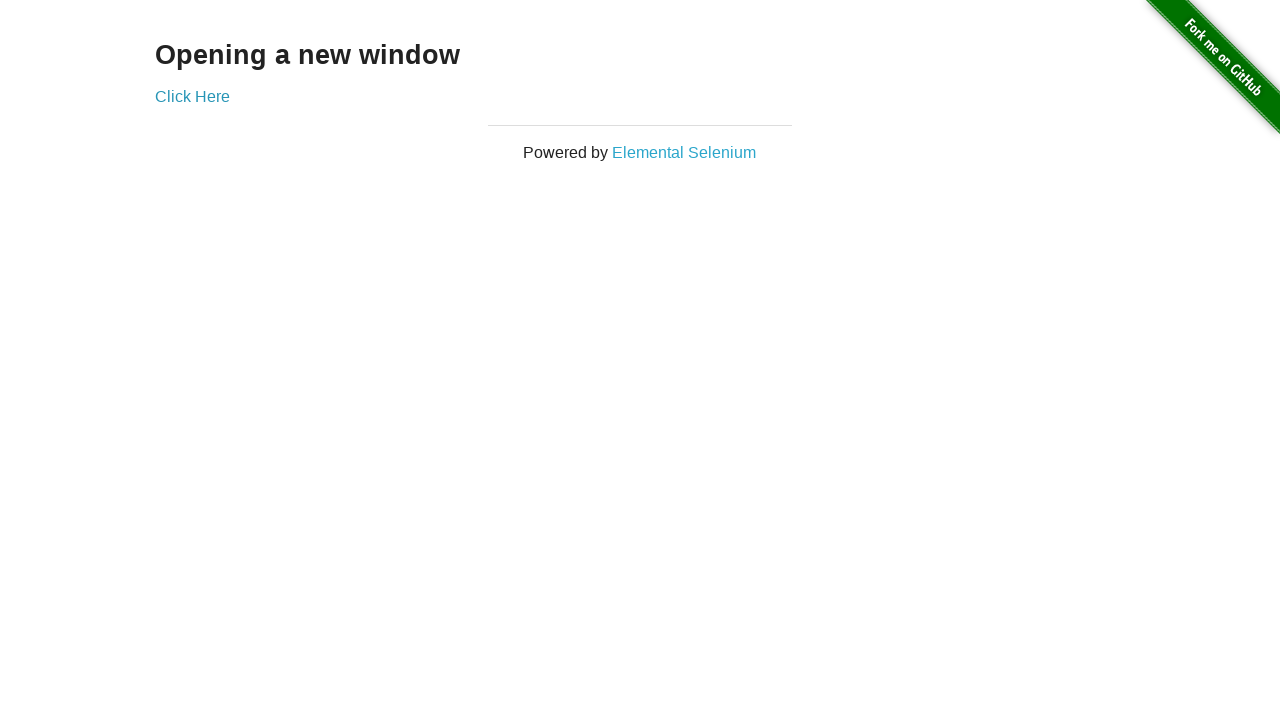

Captured new window/page object
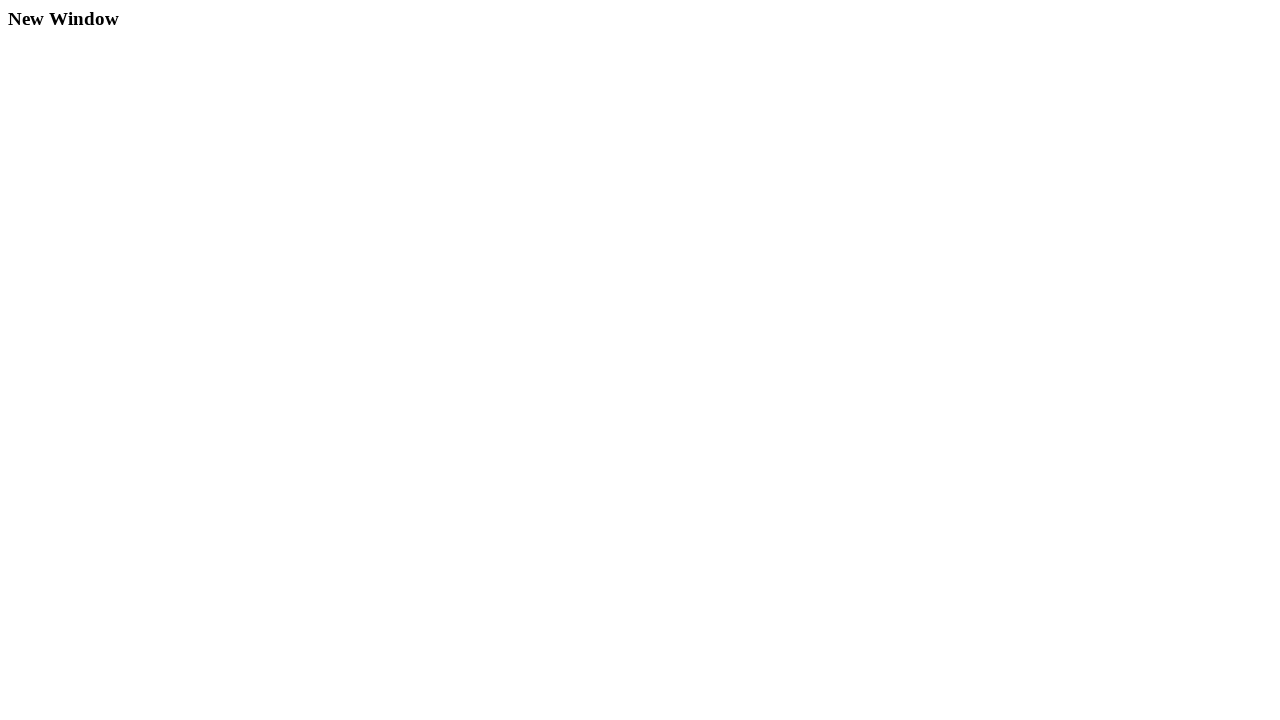

New window finished loading
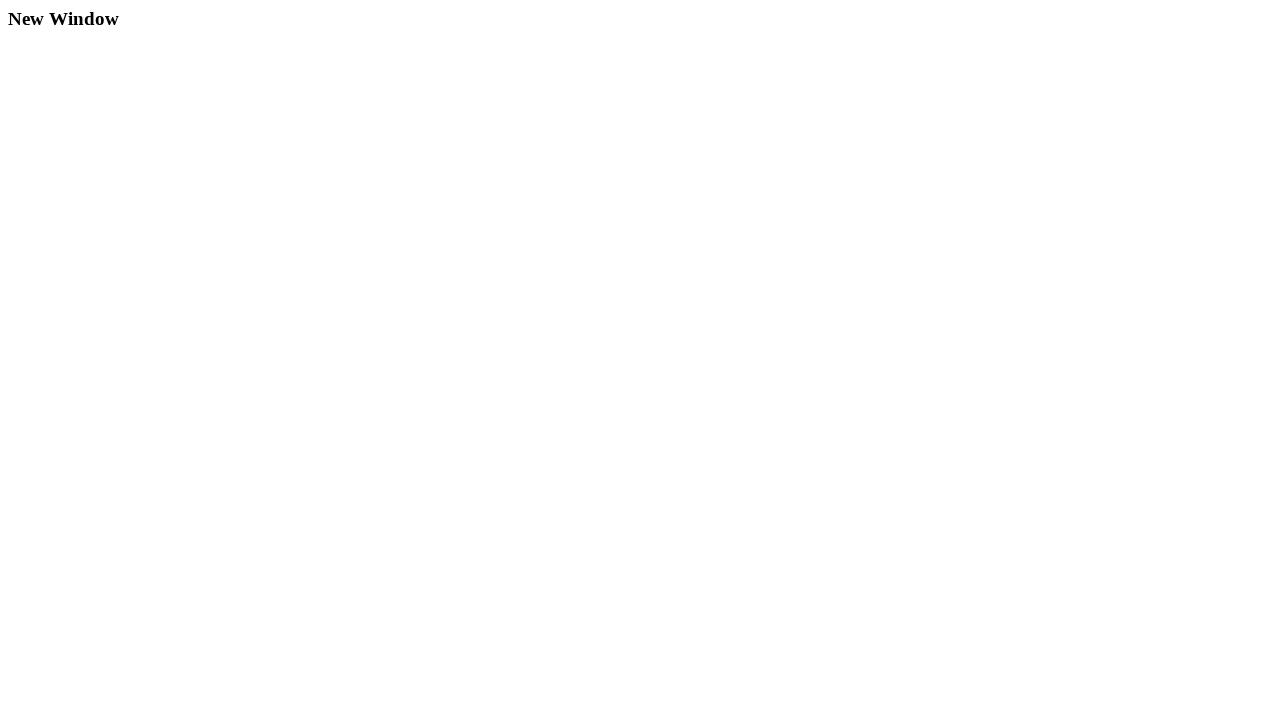

Verified new window contains 'New Window' text
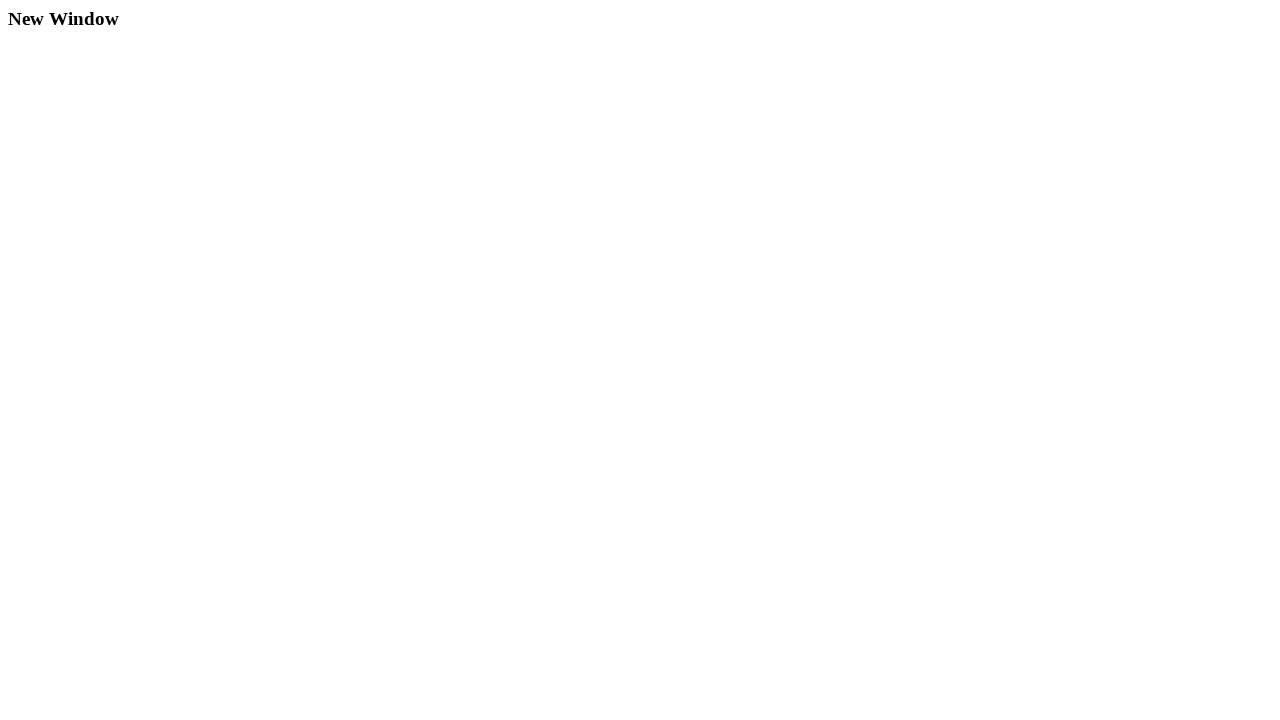

Closed the new window
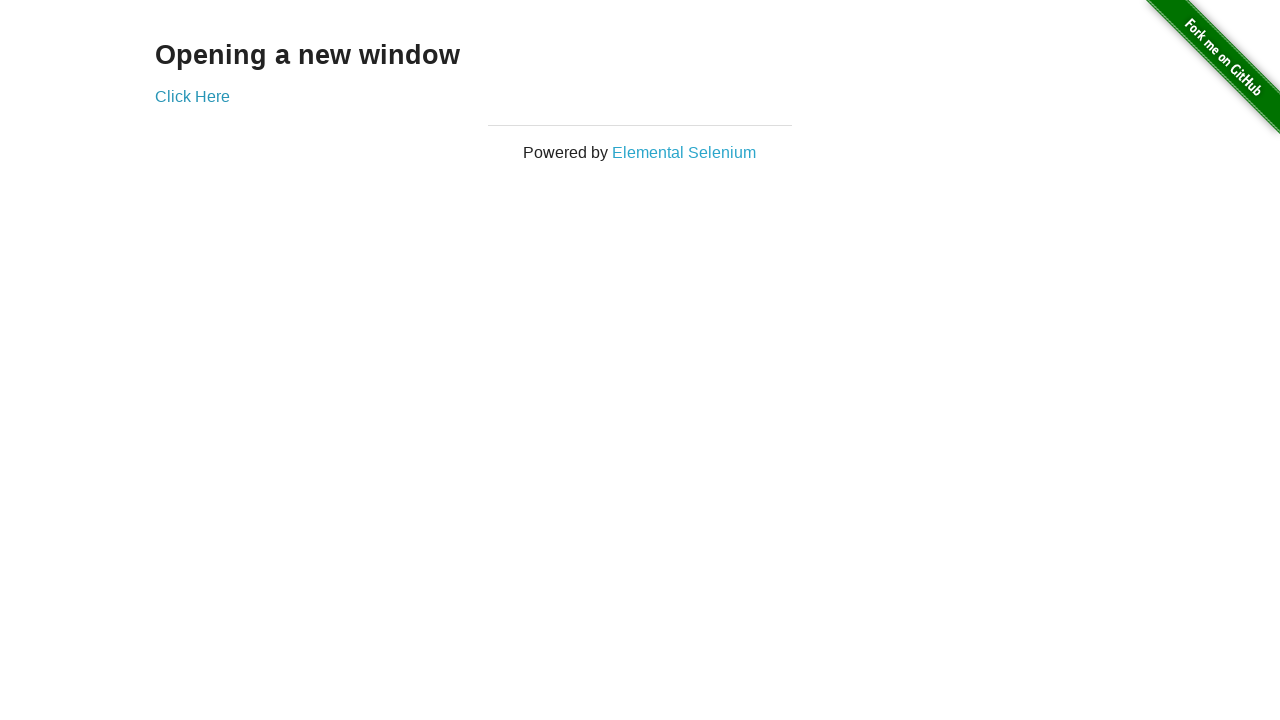

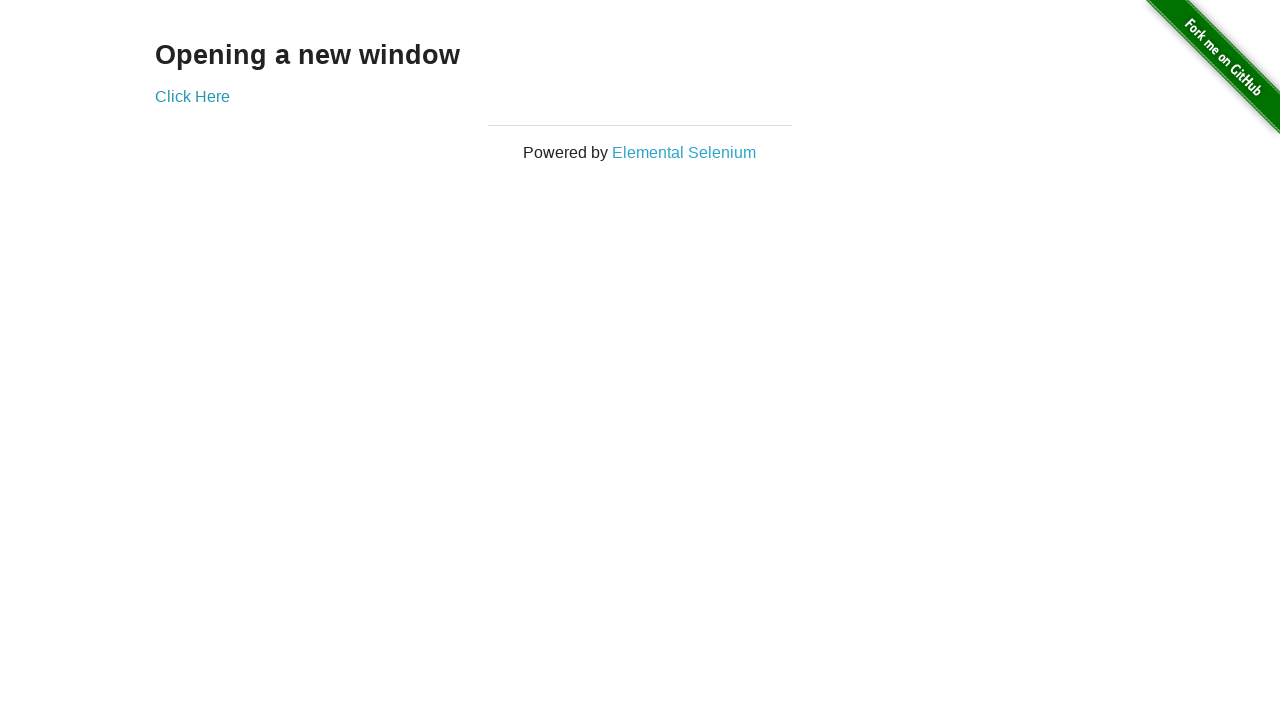